Tests JavaScript alert dismissal functionality by clicking on alert trigger elements and then dismissing the browser alert dialog

Starting URL: https://demo.automationtesting.in/Alerts.html

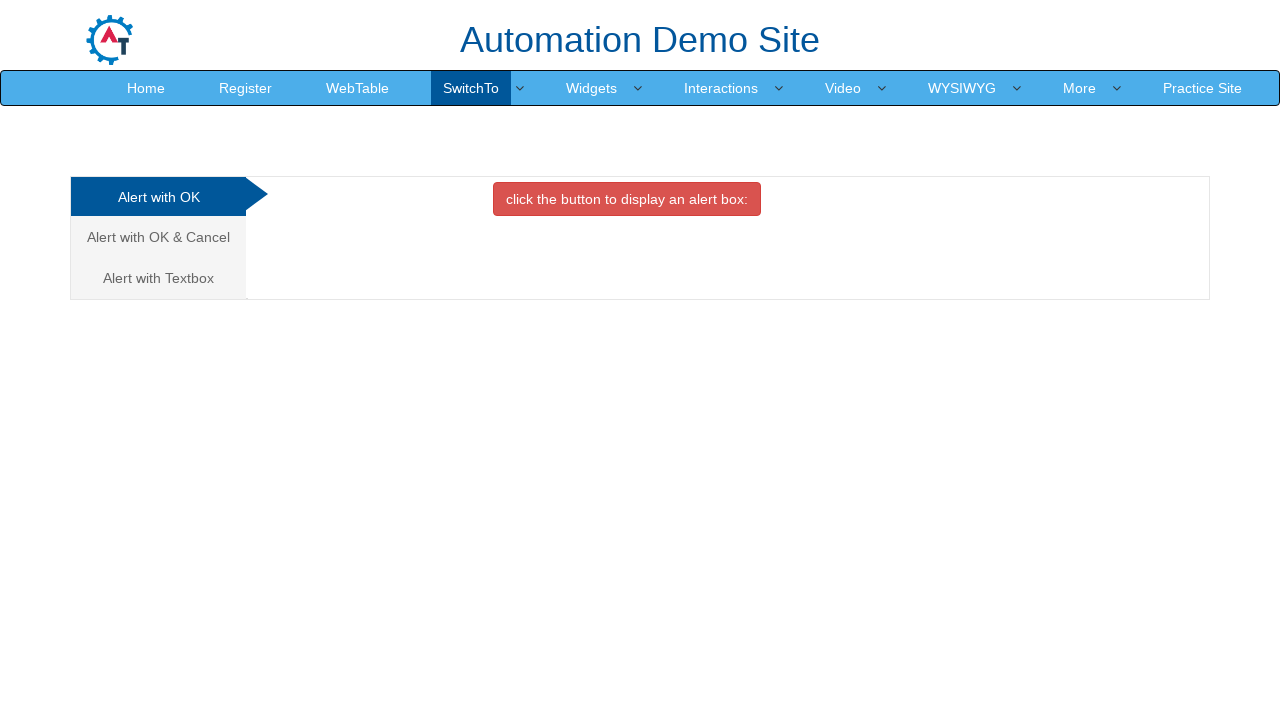

Waited for second analytics element to load
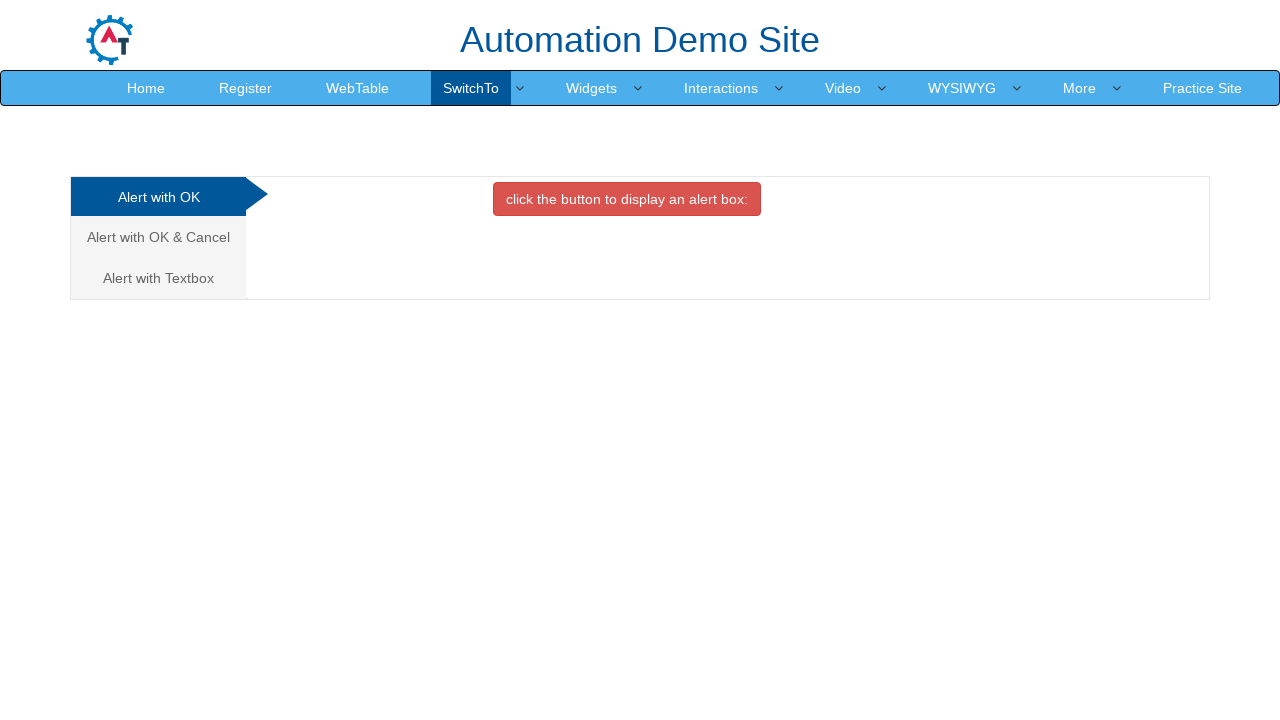

Clicked on second analytics element to navigate to Alert with OK & Cancel button tab at (158, 237) on (//*[@class='analystic'])[2]
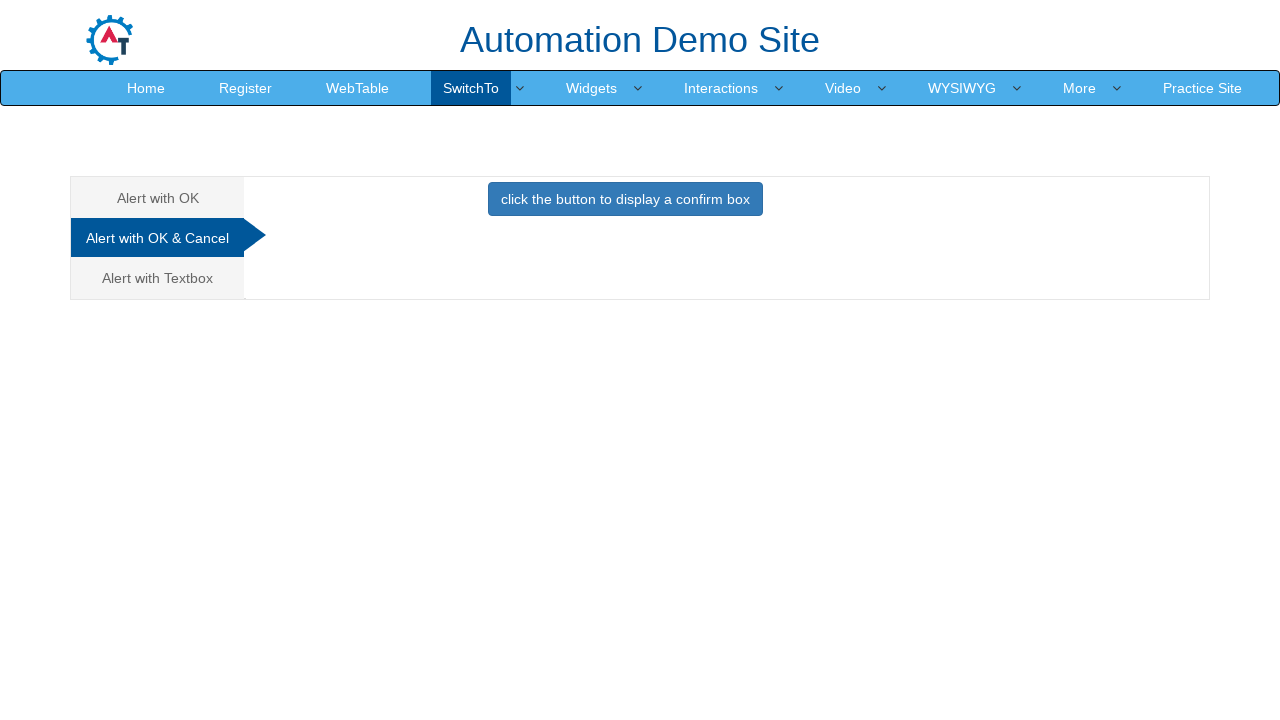

Waited for primary button to load
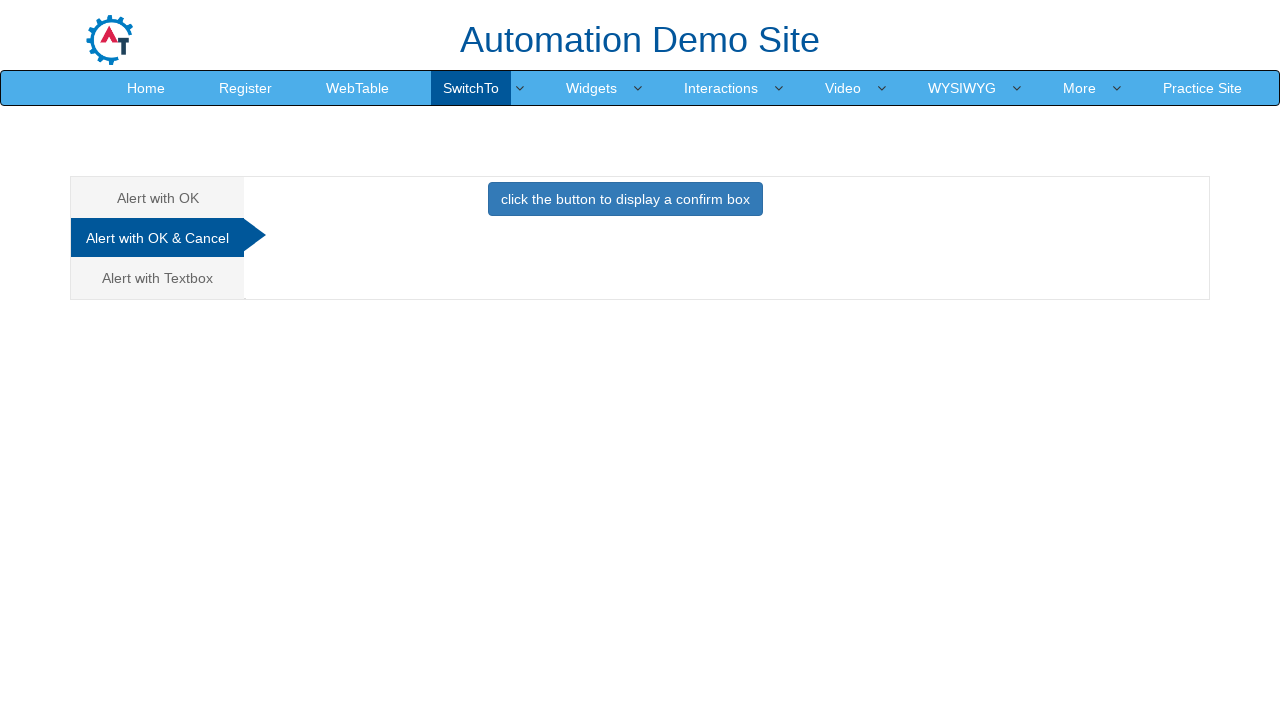

Clicked button to trigger confirm alert dialog at (625, 199) on button.btn.btn-primary
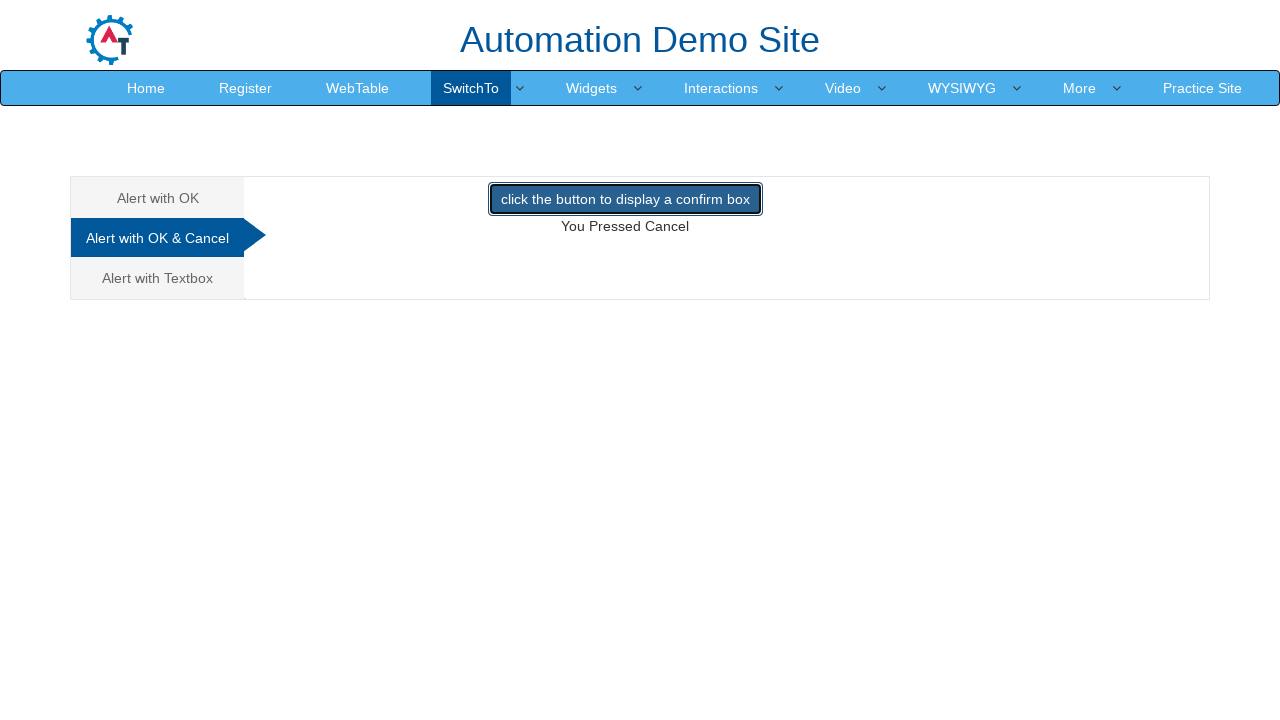

Set up event listener and dismissed the alert dialog
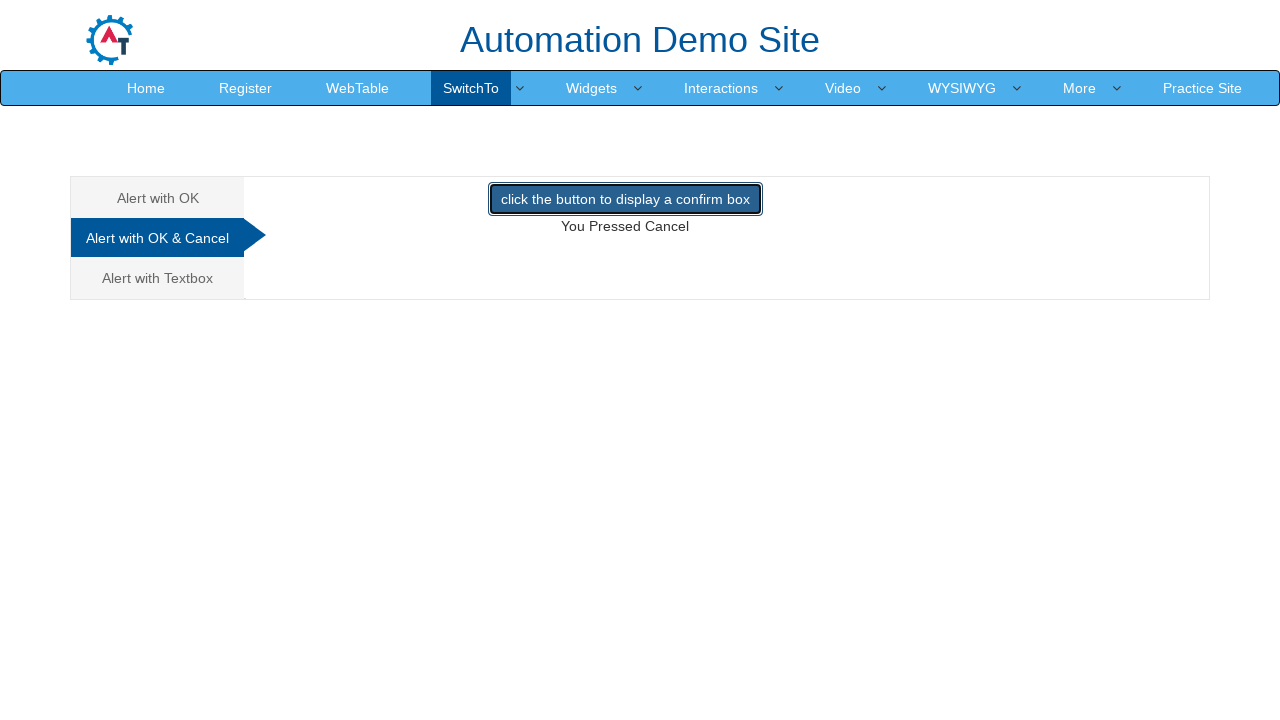

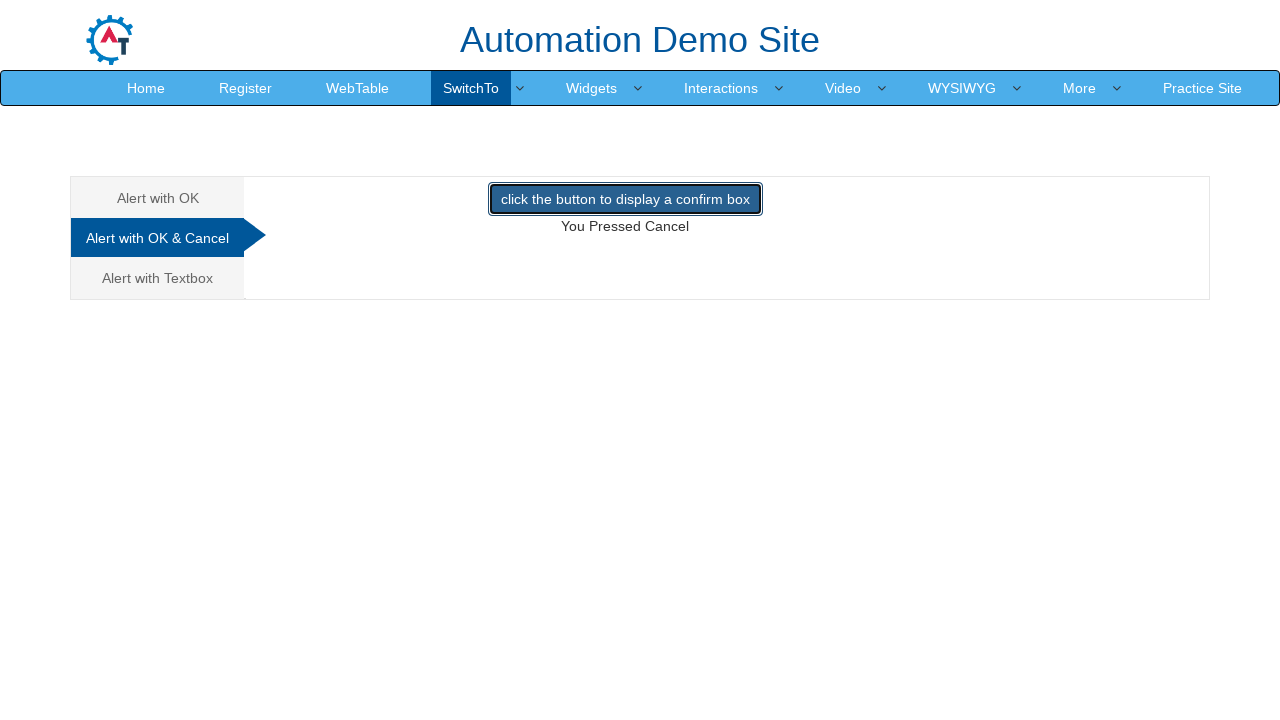